Tests navigation by clicking A/B Testing link, navigating back, then clicking Add/Remove Elements link

Starting URL: https://the-internet.herokuapp.com/

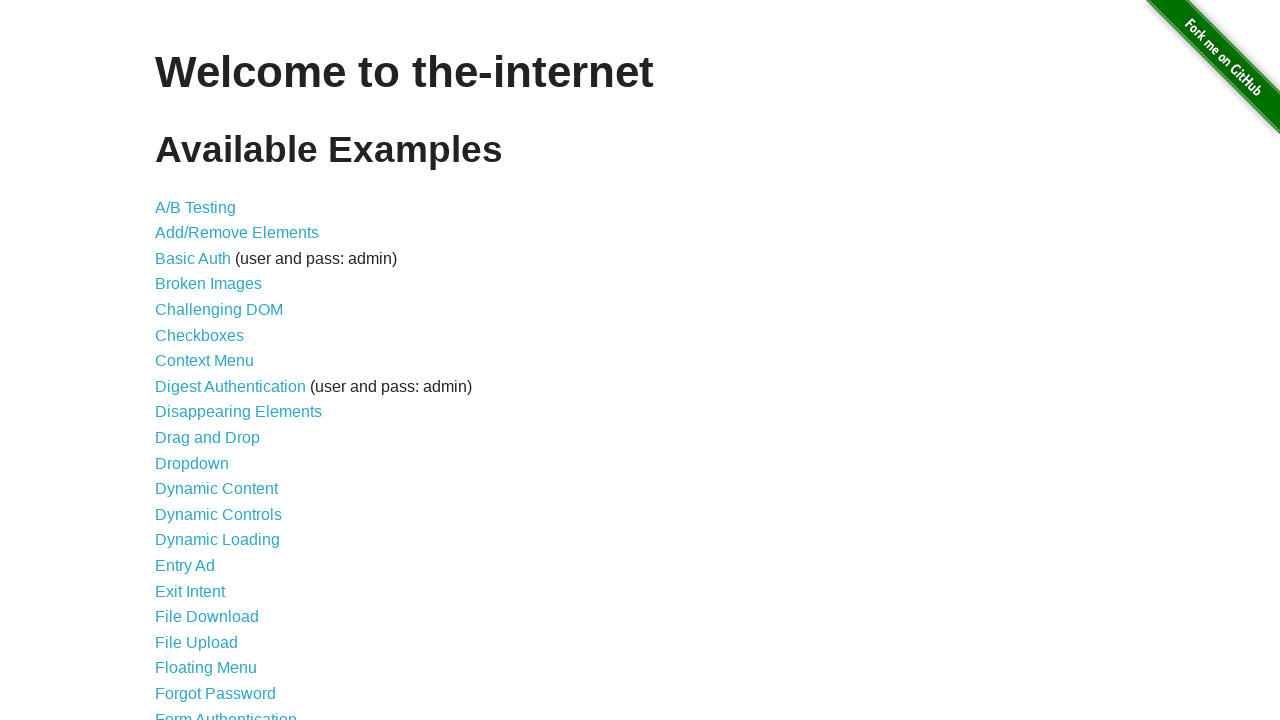

Clicked A/B Testing link at (196, 207) on a[href='/abtest']
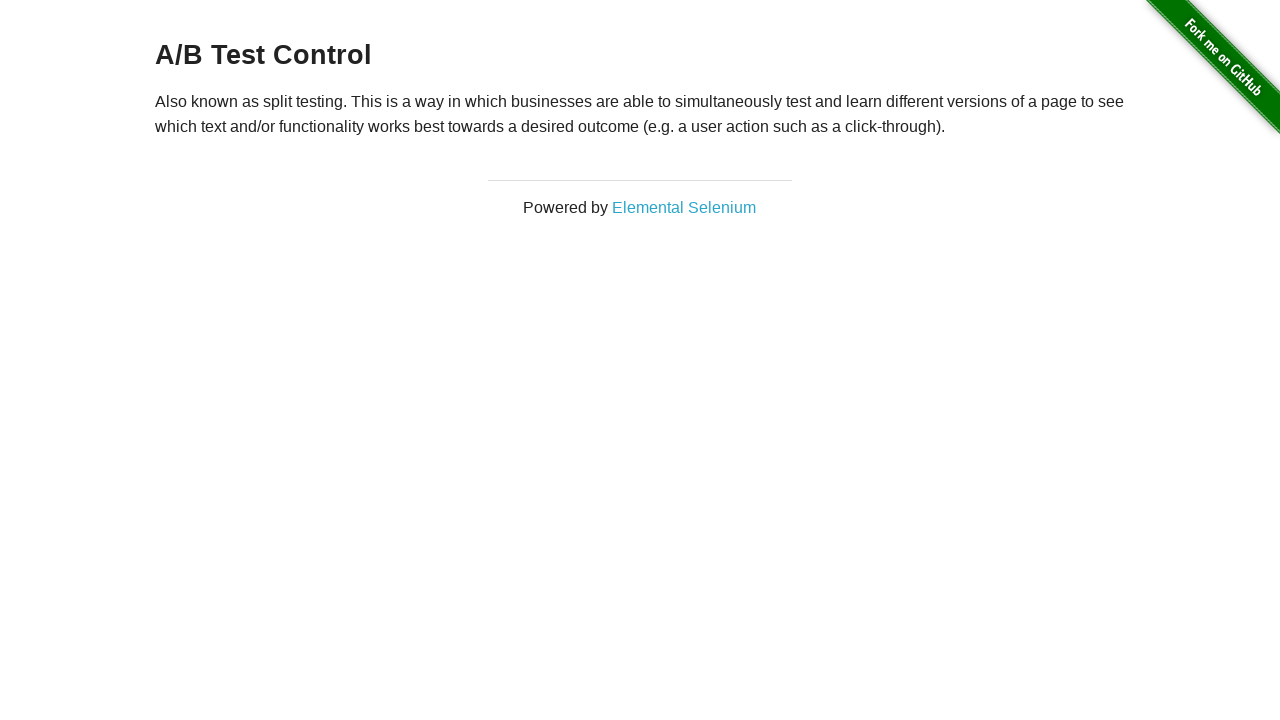

Navigated back to previous page
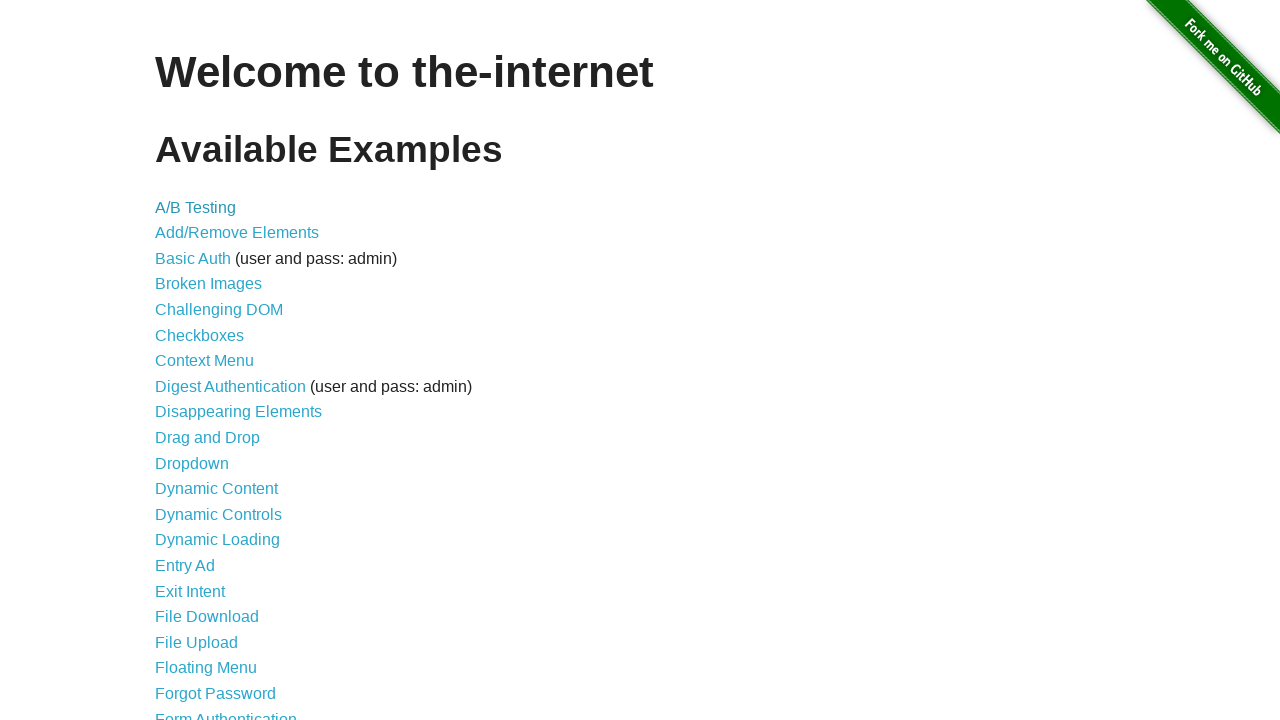

Clicked Add/Remove Elements link at (237, 233) on a[href='/add_remove_elements/']
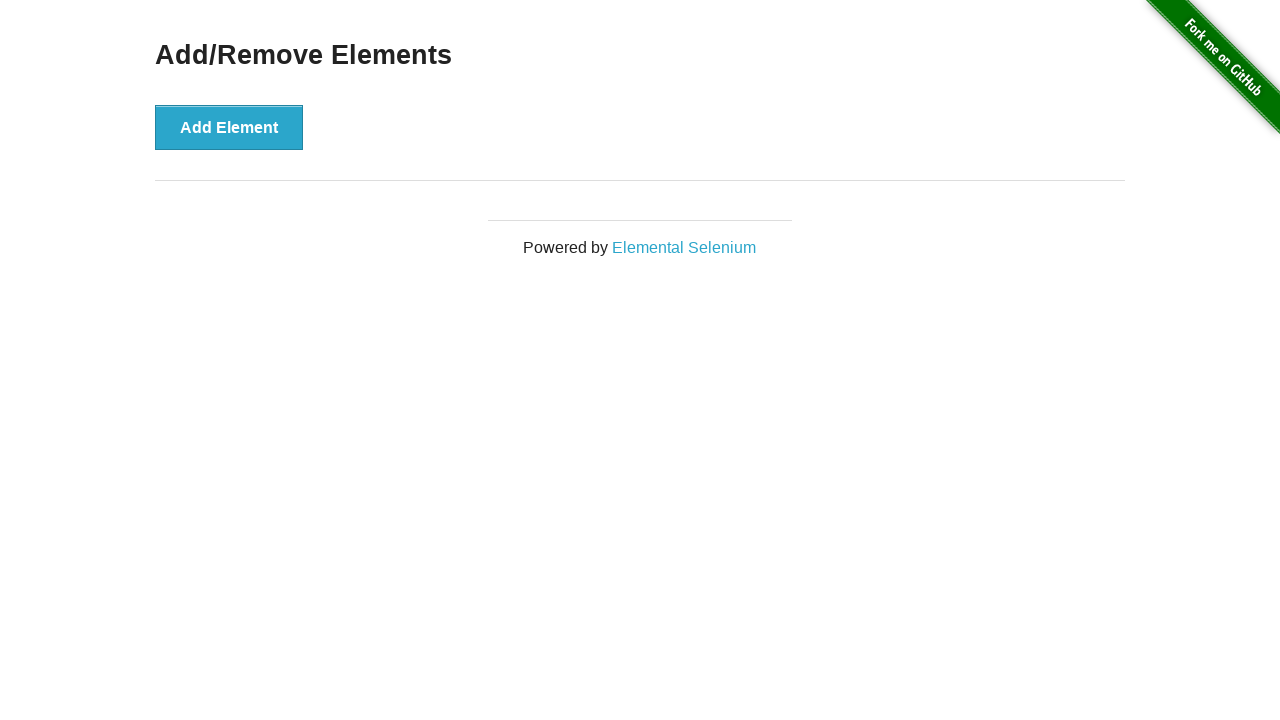

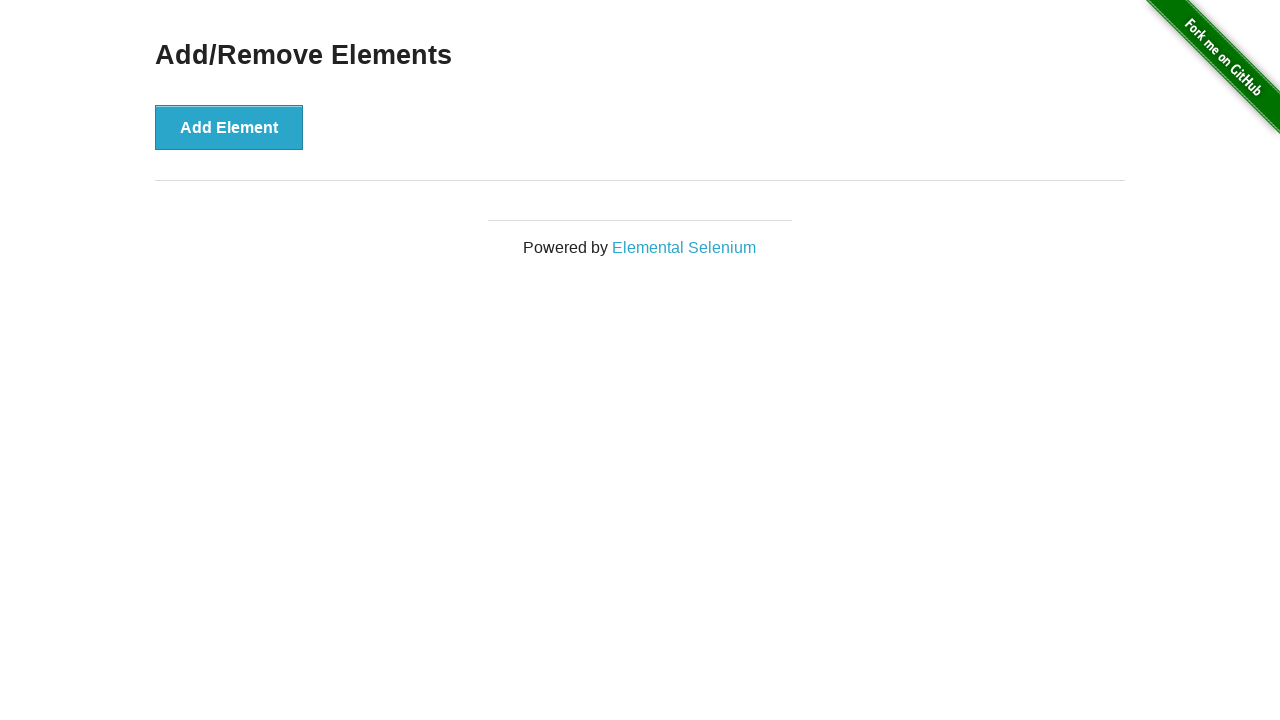